Tests registration form by filling required fields and verifying successful registration message

Starting URL: http://suninjuly.github.io/registration1.html

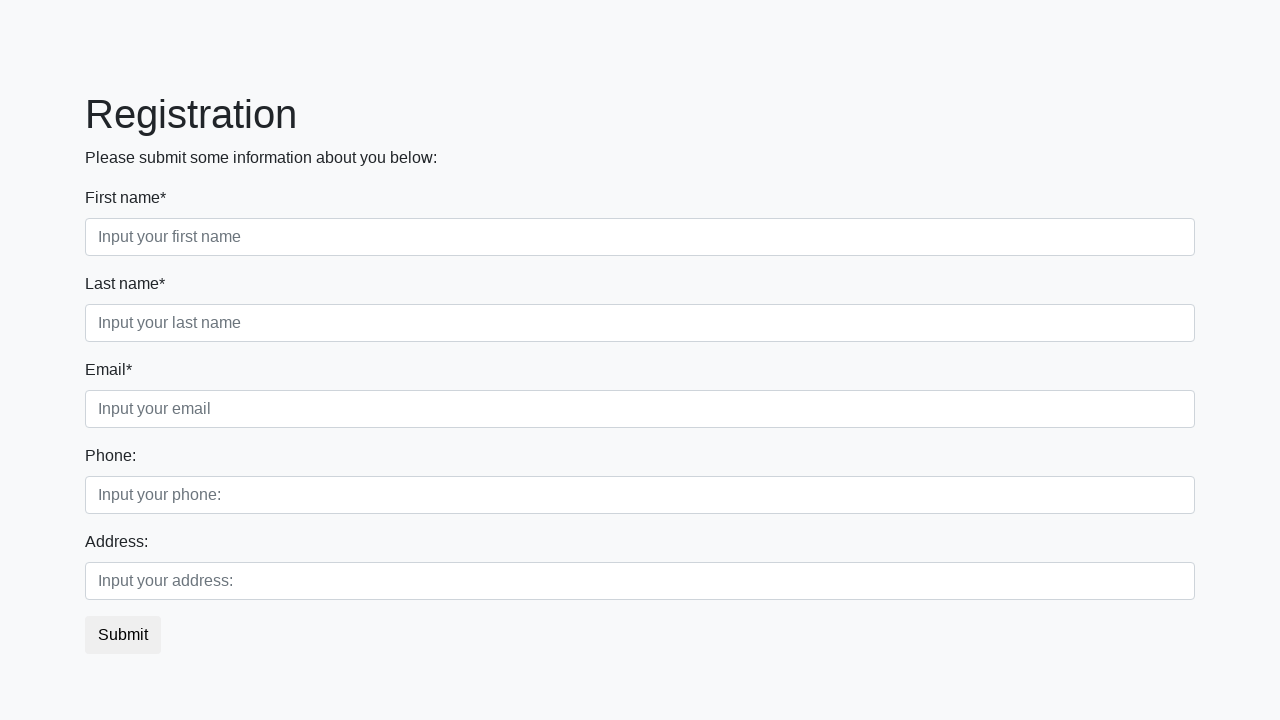

Filled first name field with 'John' on .first_block .first
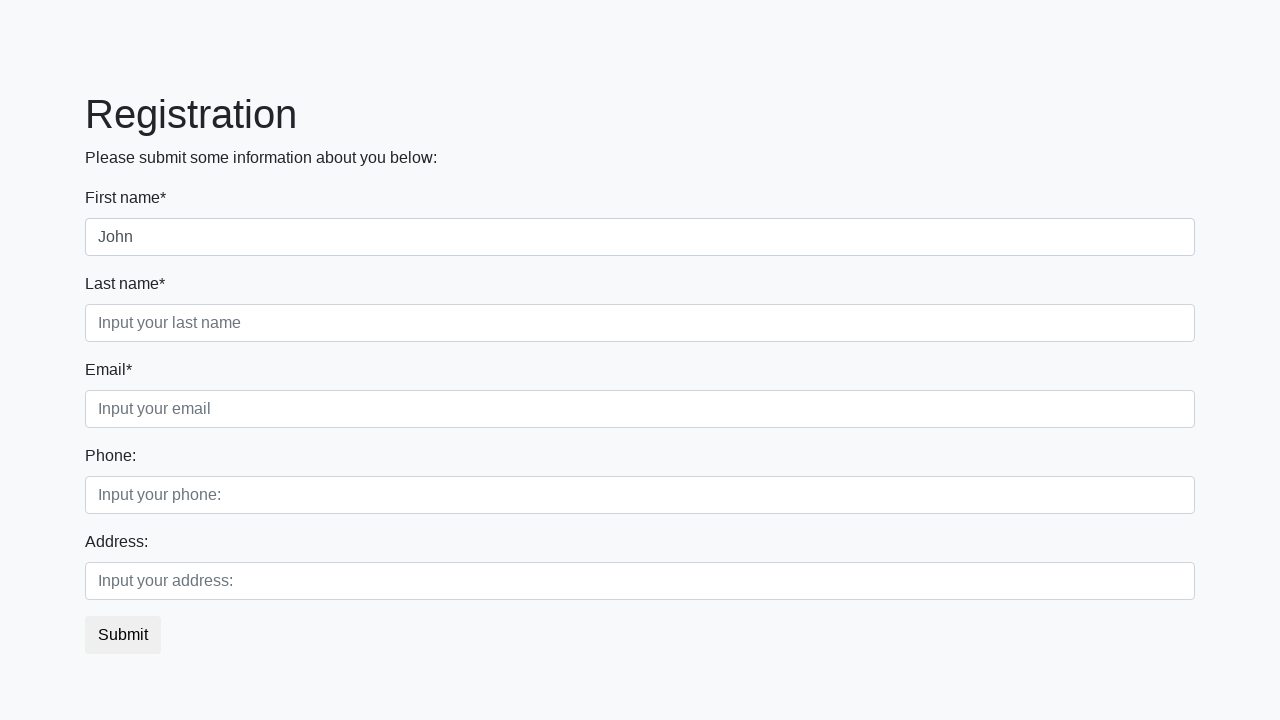

Filled last name field with 'Doe' on .first_block .second
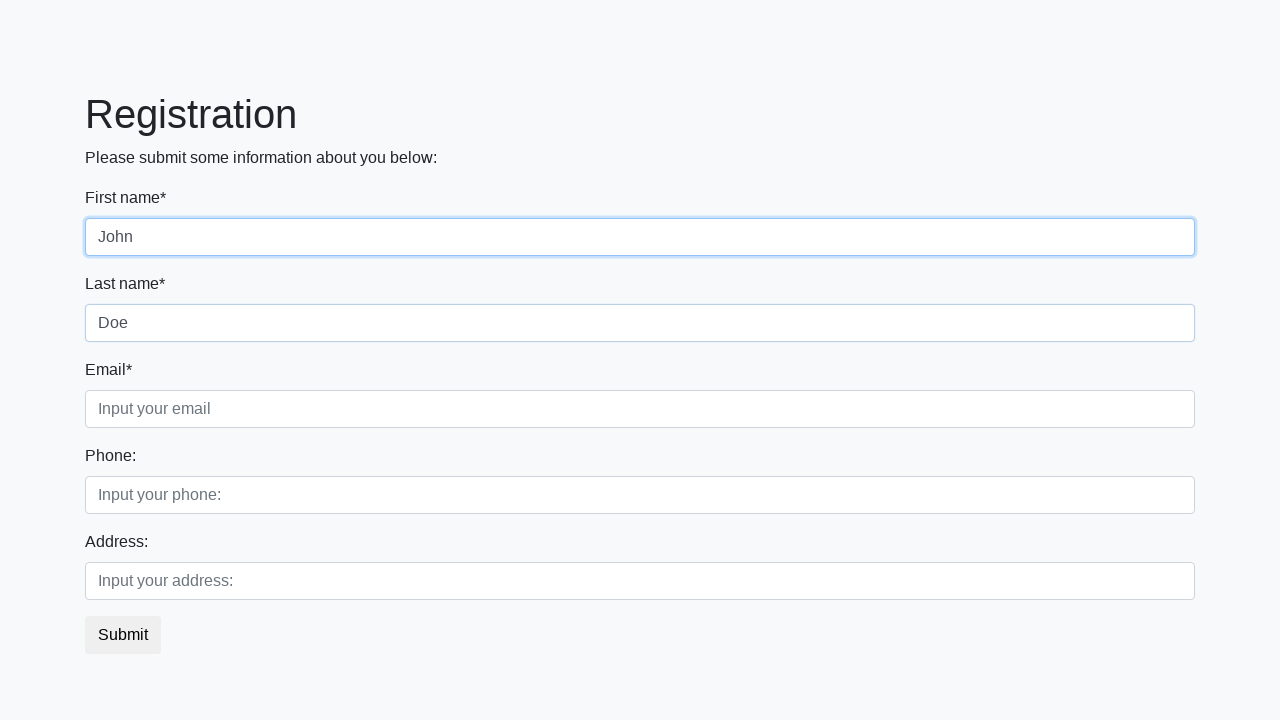

Filled email field with 'john.doe@example.com' on .first_block .third
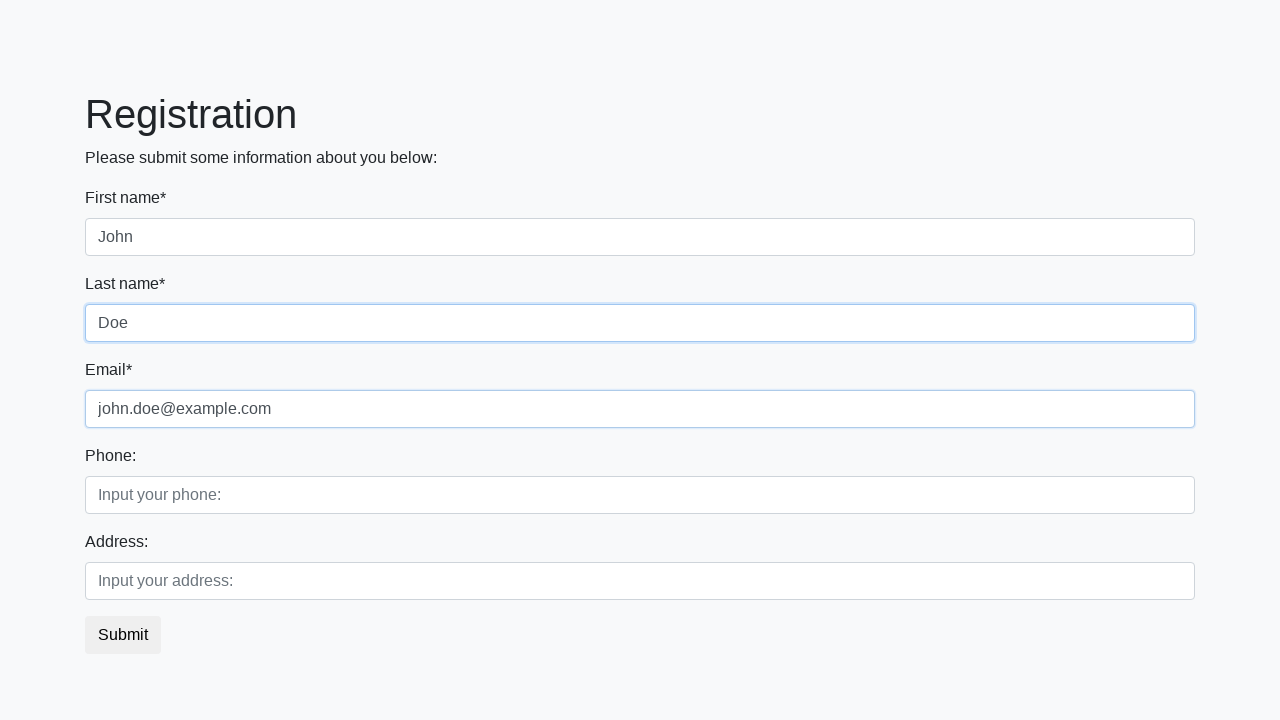

Clicked submit button to register at (123, 635) on button.btn
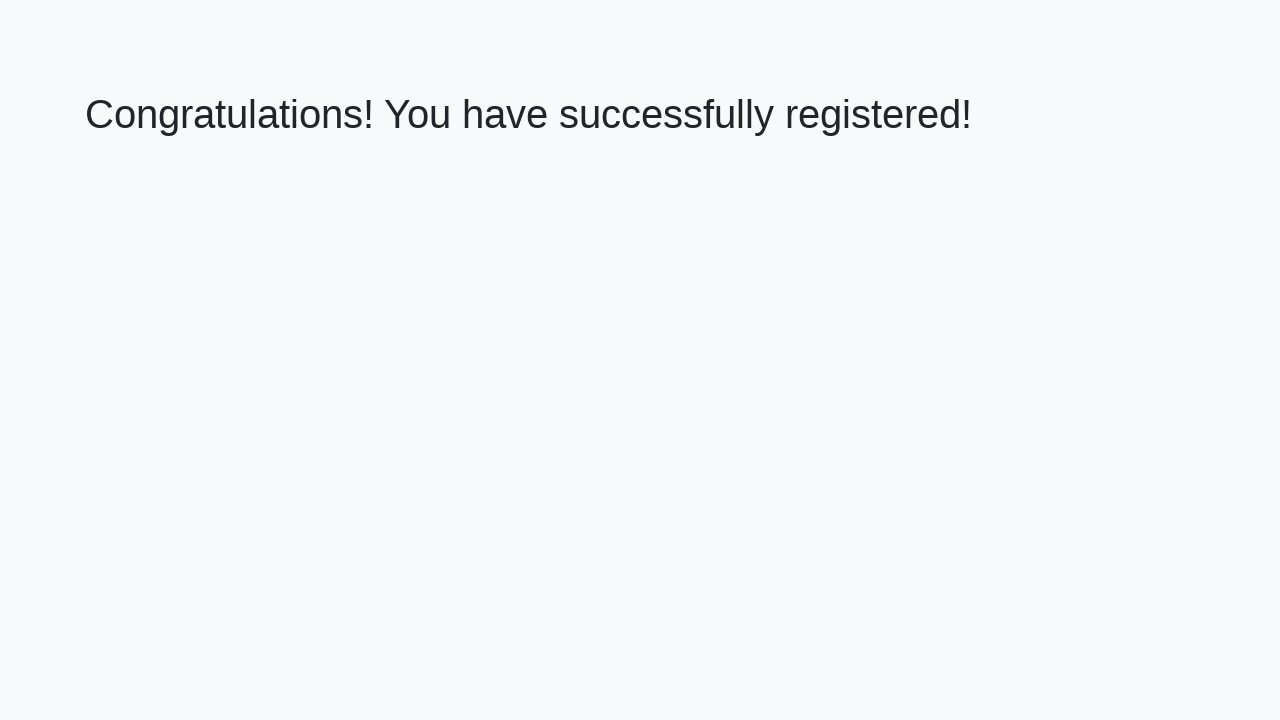

Success message heading loaded
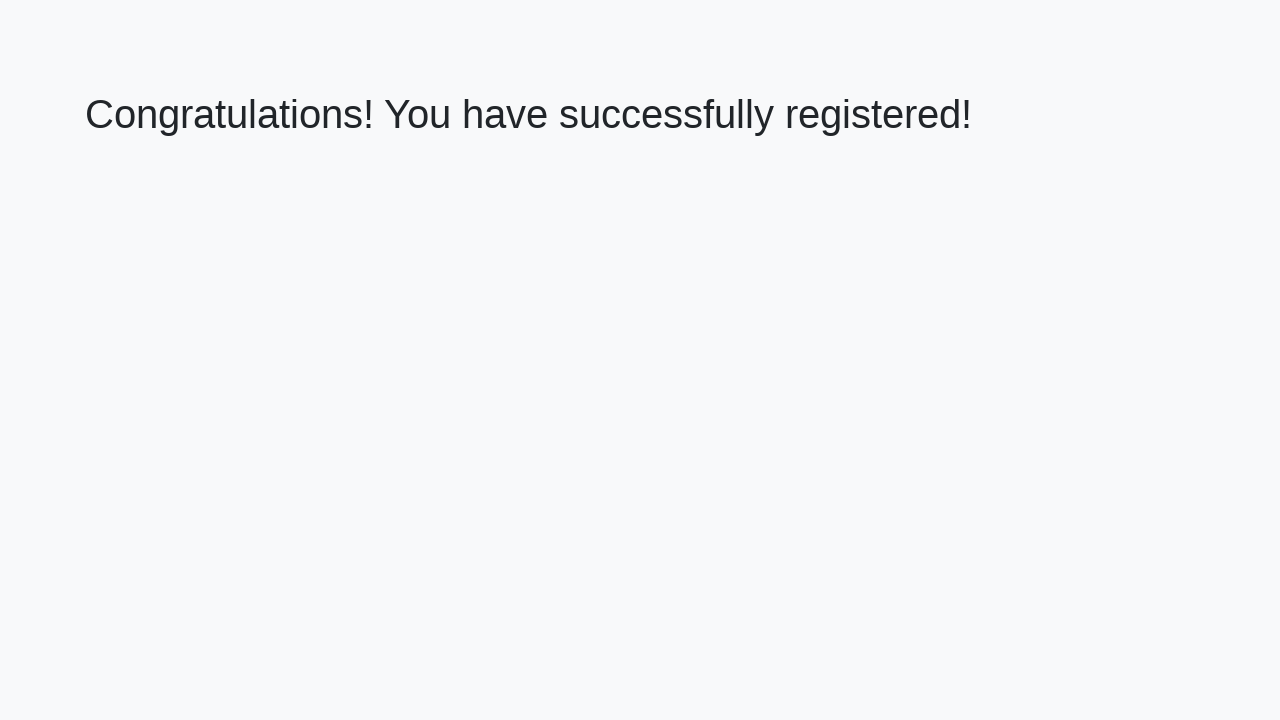

Retrieved success message: 'Congratulations! You have successfully registered!'
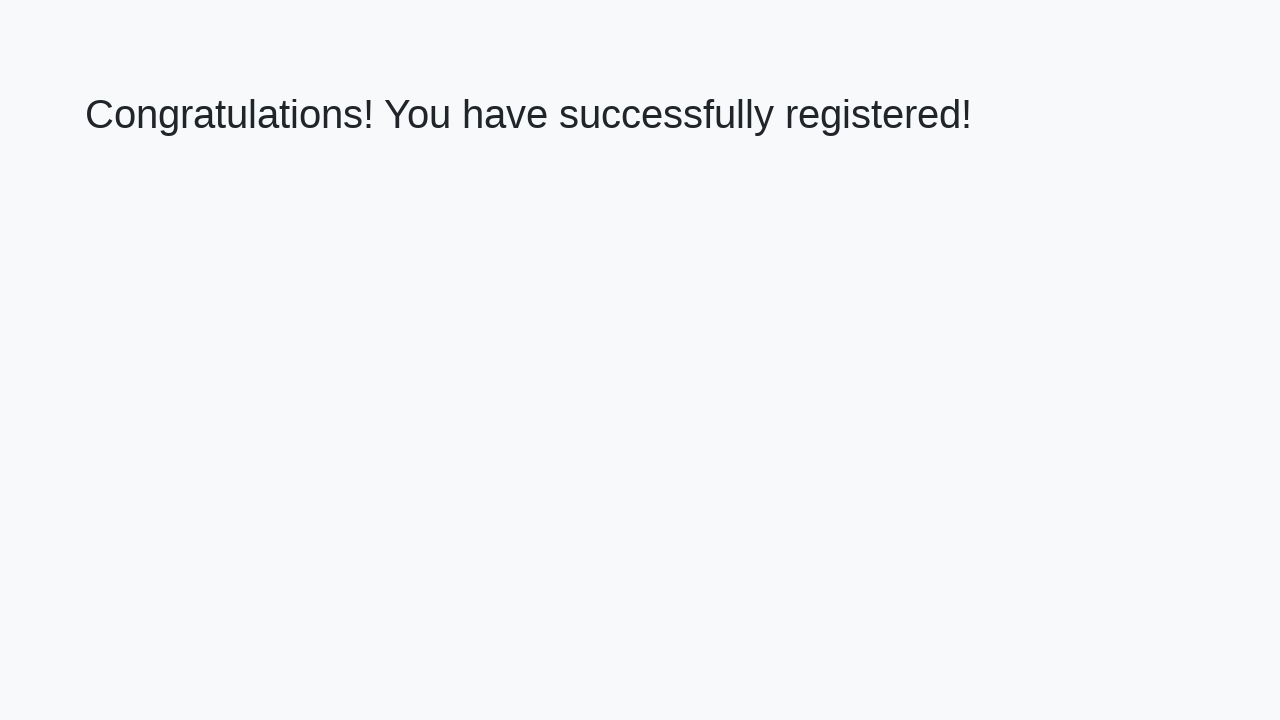

Verified registration success message is correct
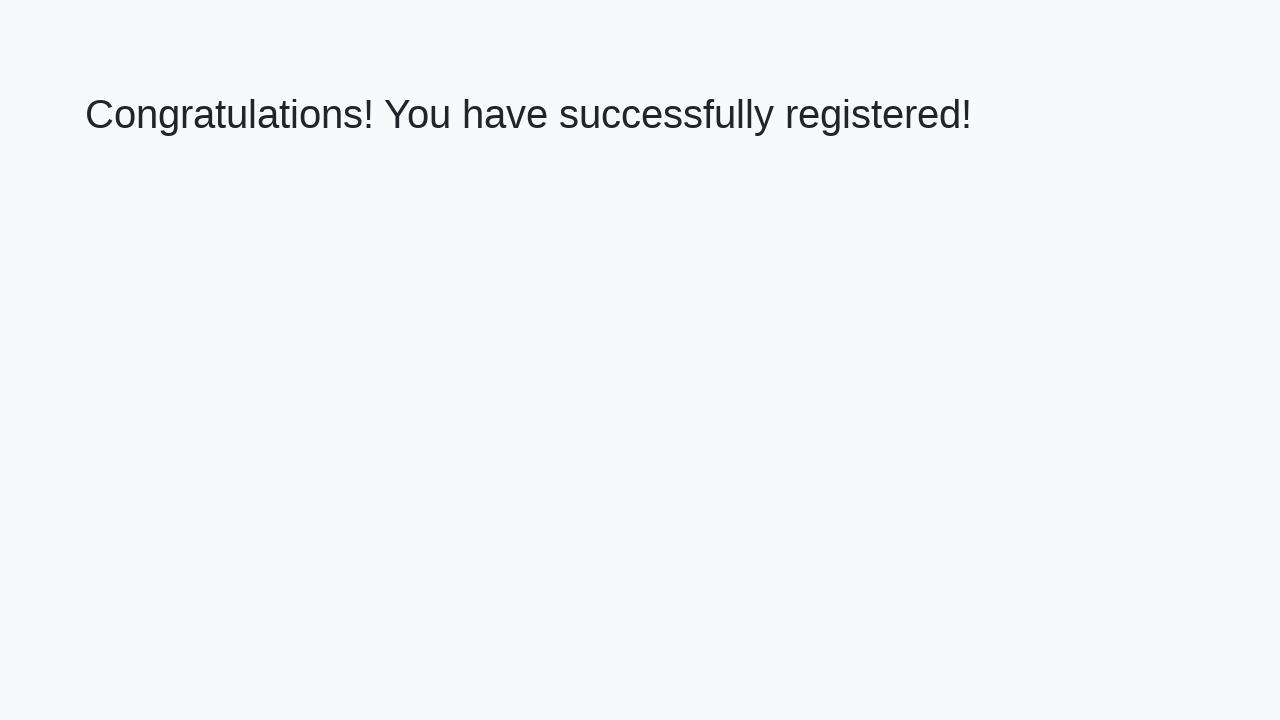

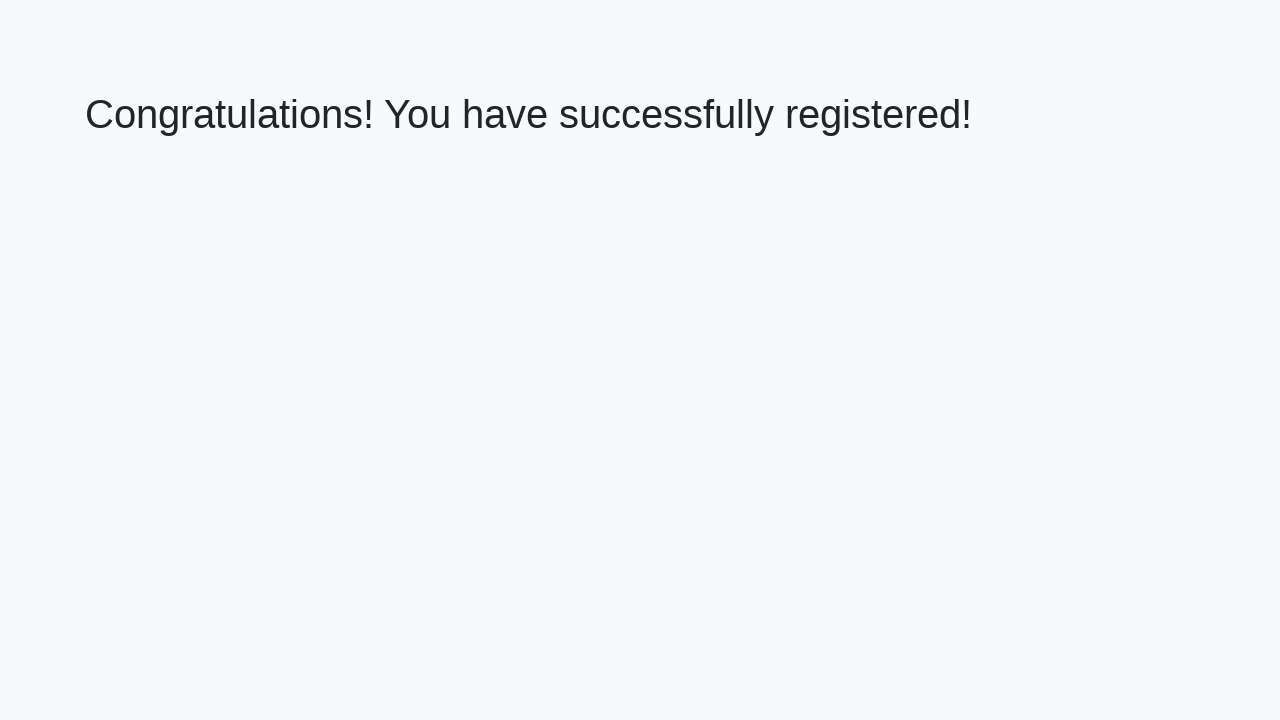